Tests basic JavaScript alert functionality by clicking a button that triggers an alert and verifying the alert text.

Starting URL: https://demoqa.com/alerts

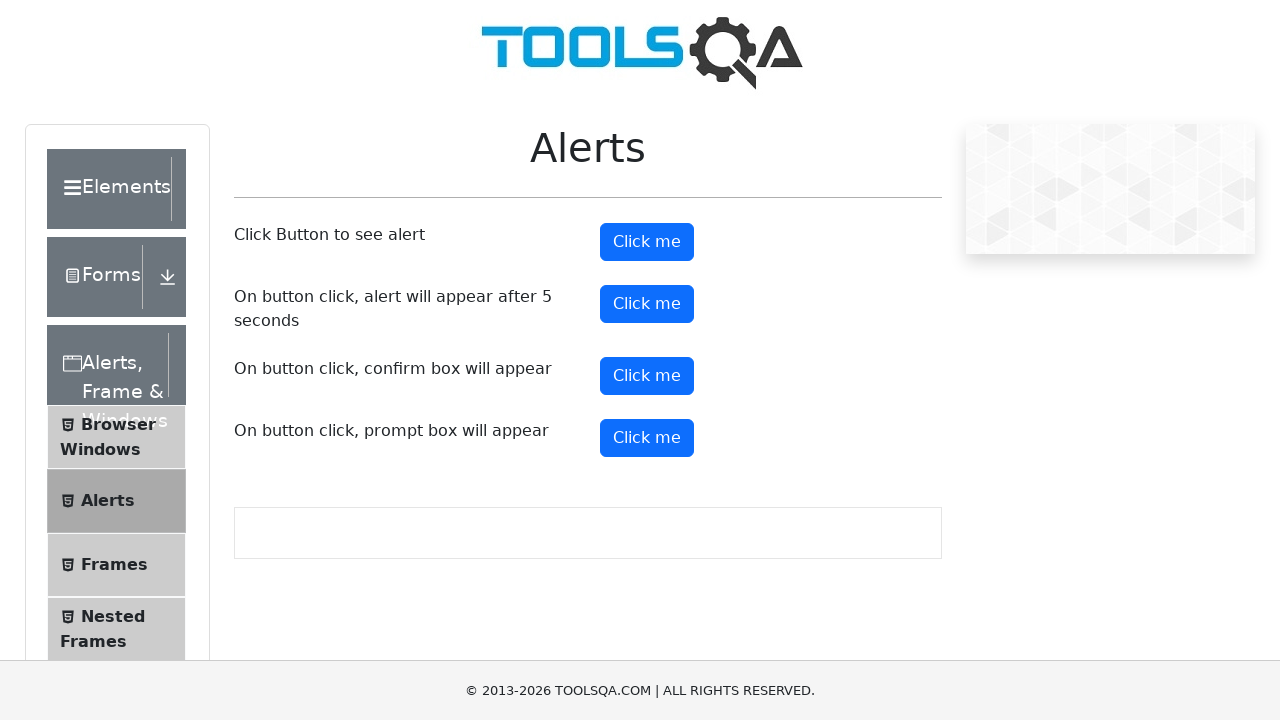

Clicked alert button at (647, 242) on #alertButton
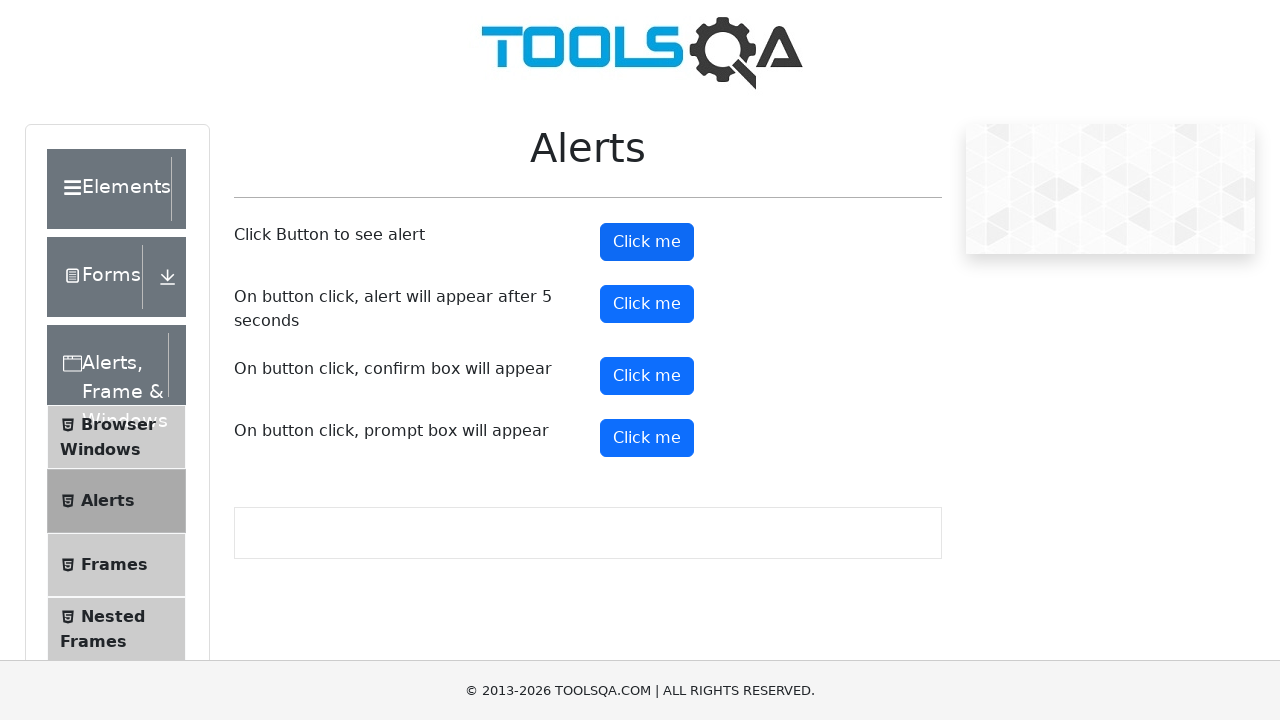

Set up dialog handler
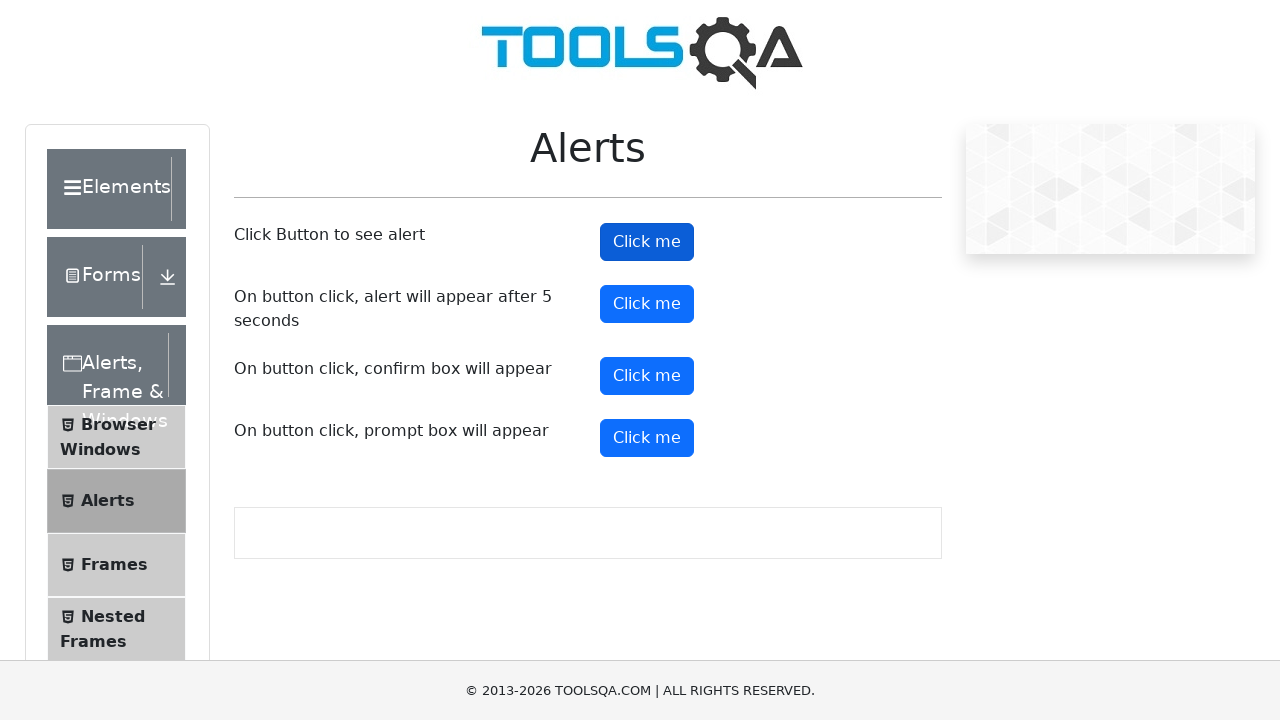

Re-clicked alert button to trigger dialog with handler active at (647, 242) on #alertButton
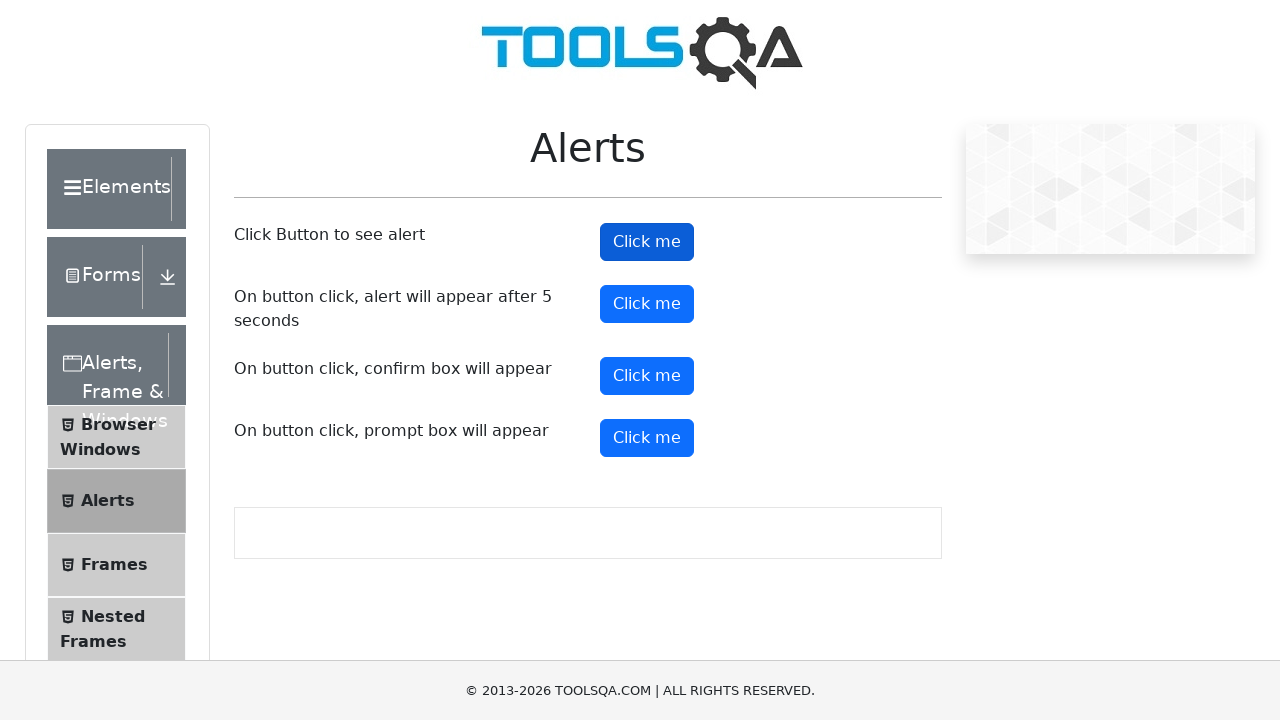

Alert dialog handled and message captured
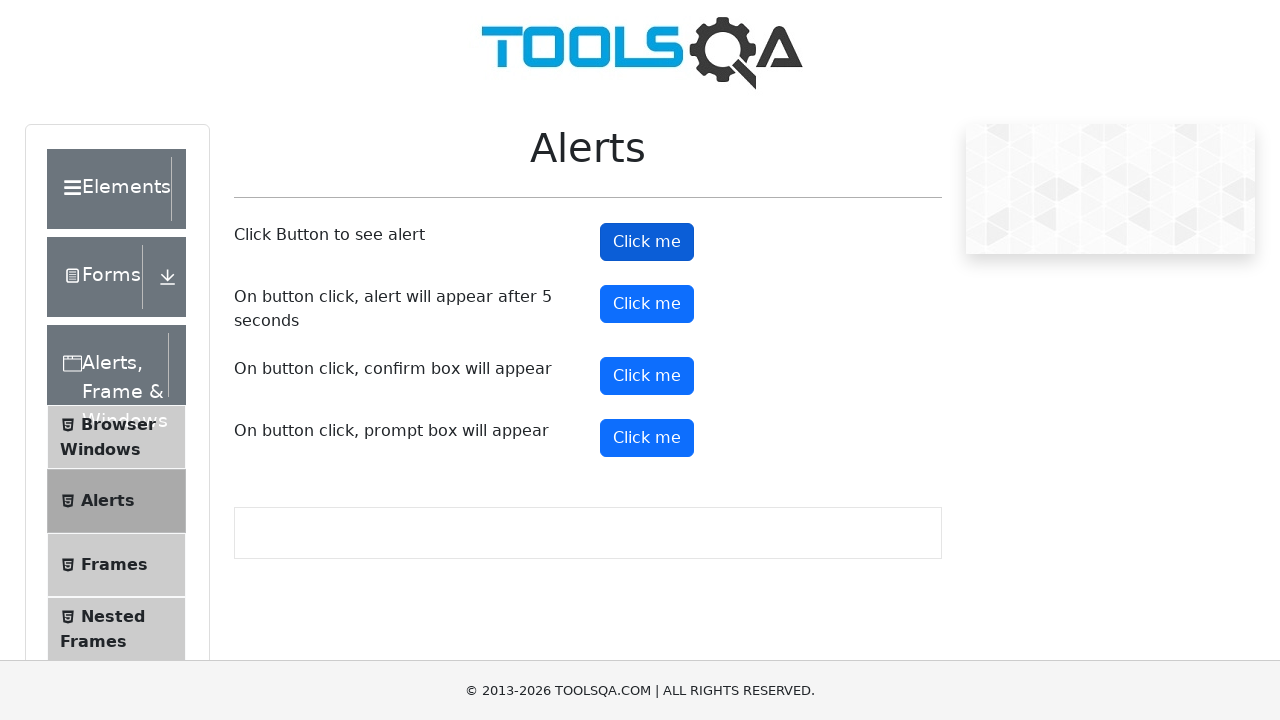

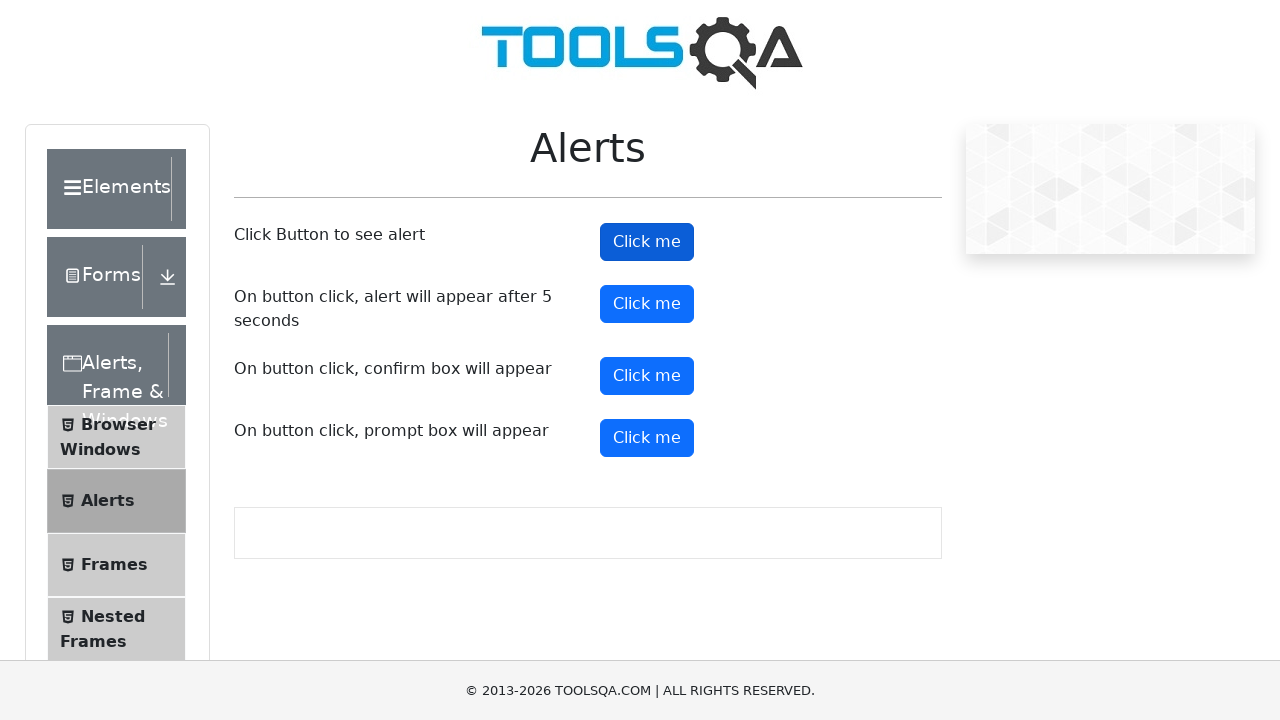